Navigates to a login practice page and retrieves the page title to verify the page loaded correctly.

Starting URL: https://rahulshettyacademy.com/loginpagePractise/

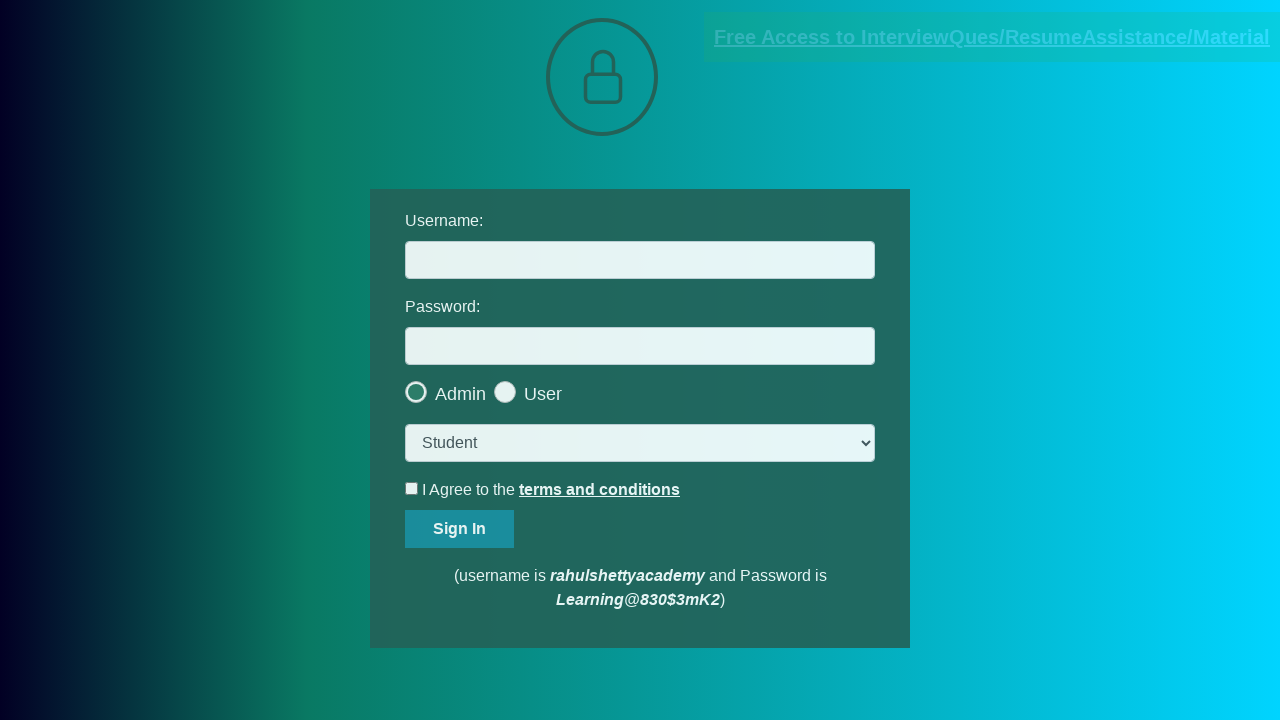

Waited for page to reach domcontentloaded state
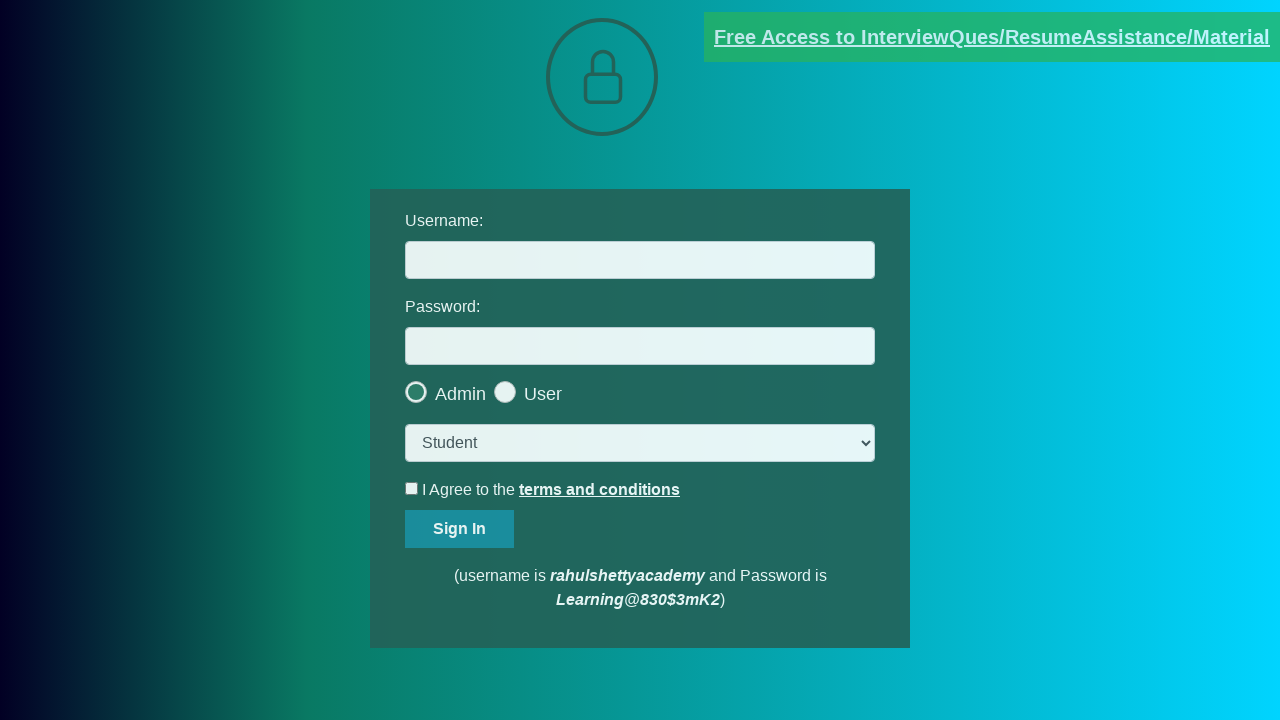

Retrieved page title: LoginPage Practise | Rahul Shetty Academy
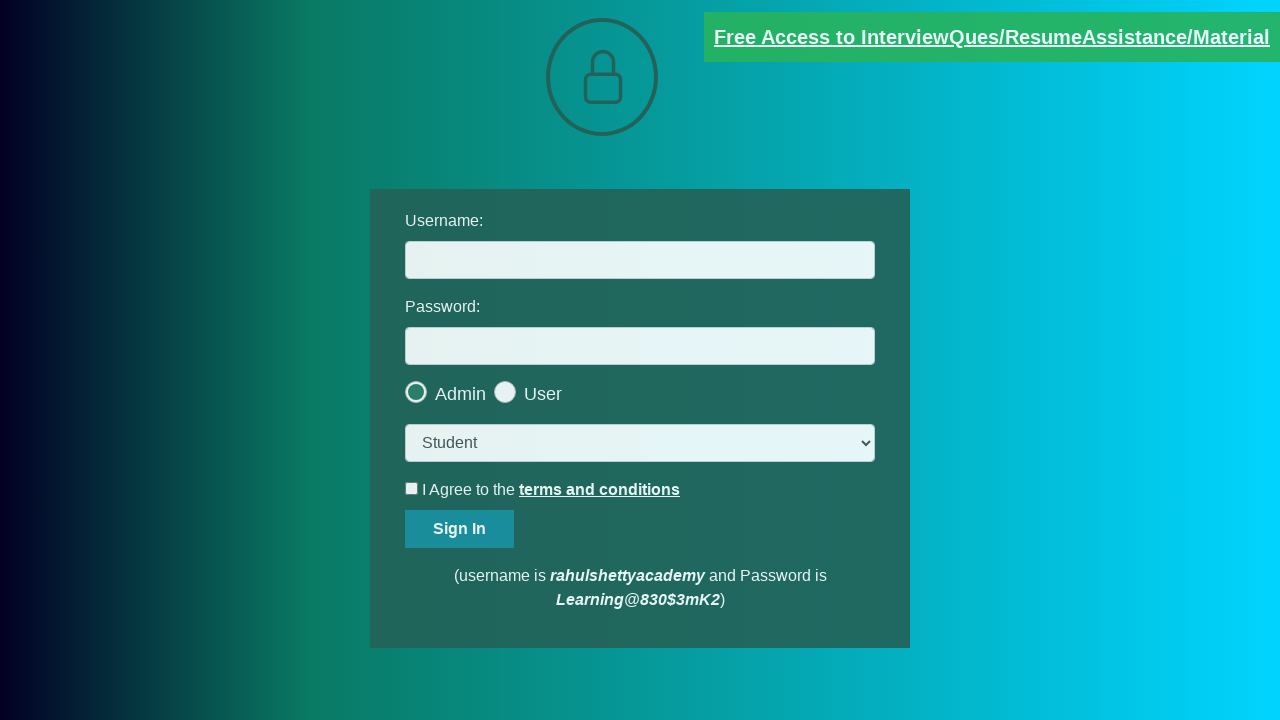

Printed page title to console
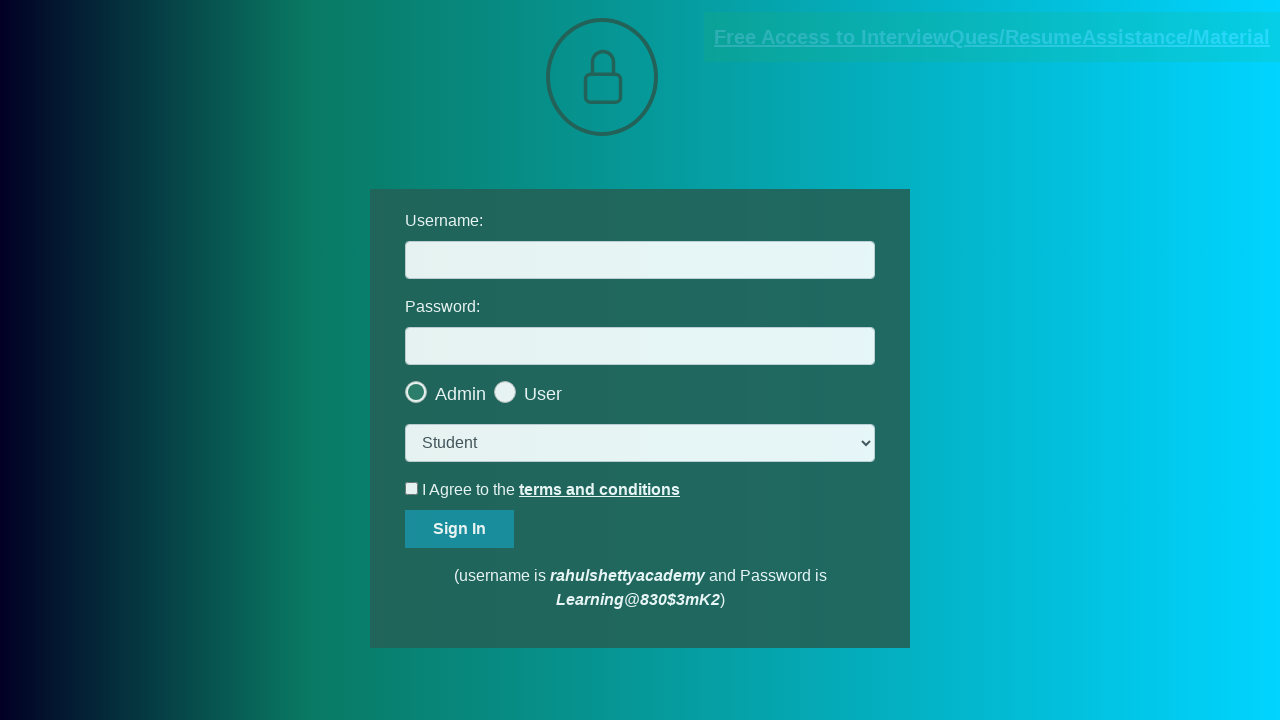

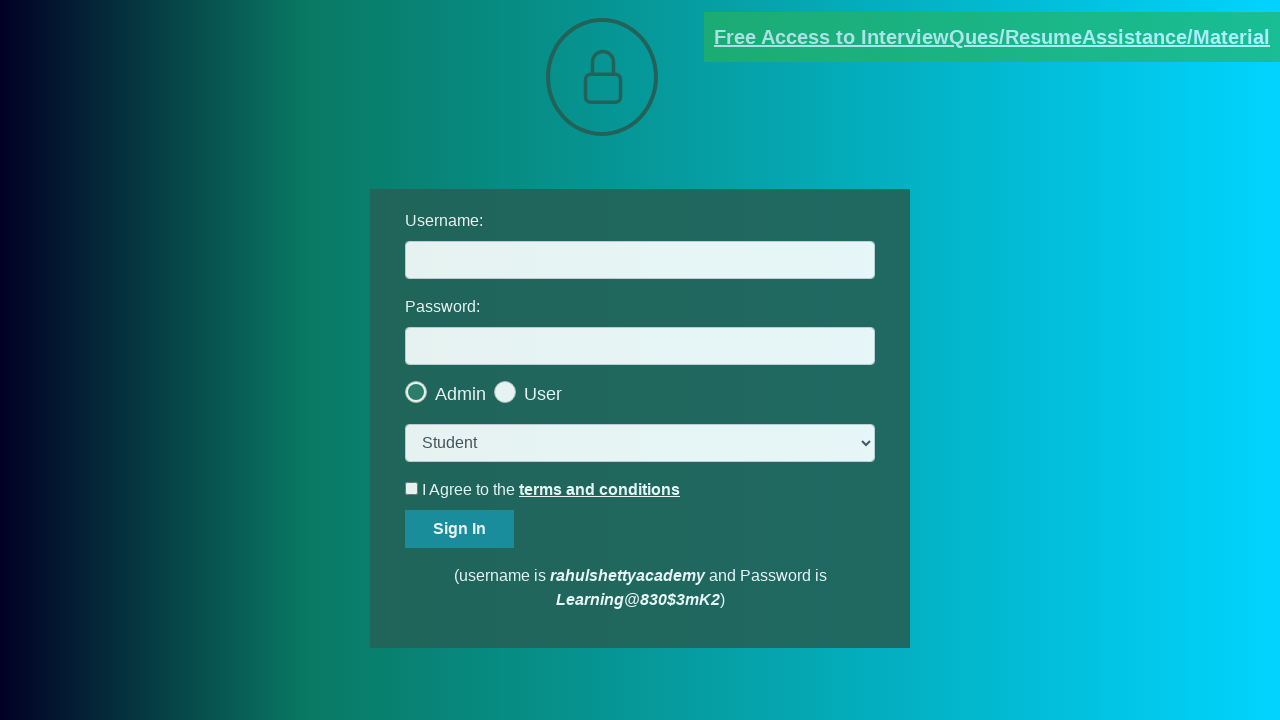